Tests file download functionality by navigating to a download page, clicking the first download link, and verifying that a file is downloaded.

Starting URL: http://the-internet.herokuapp.com/download

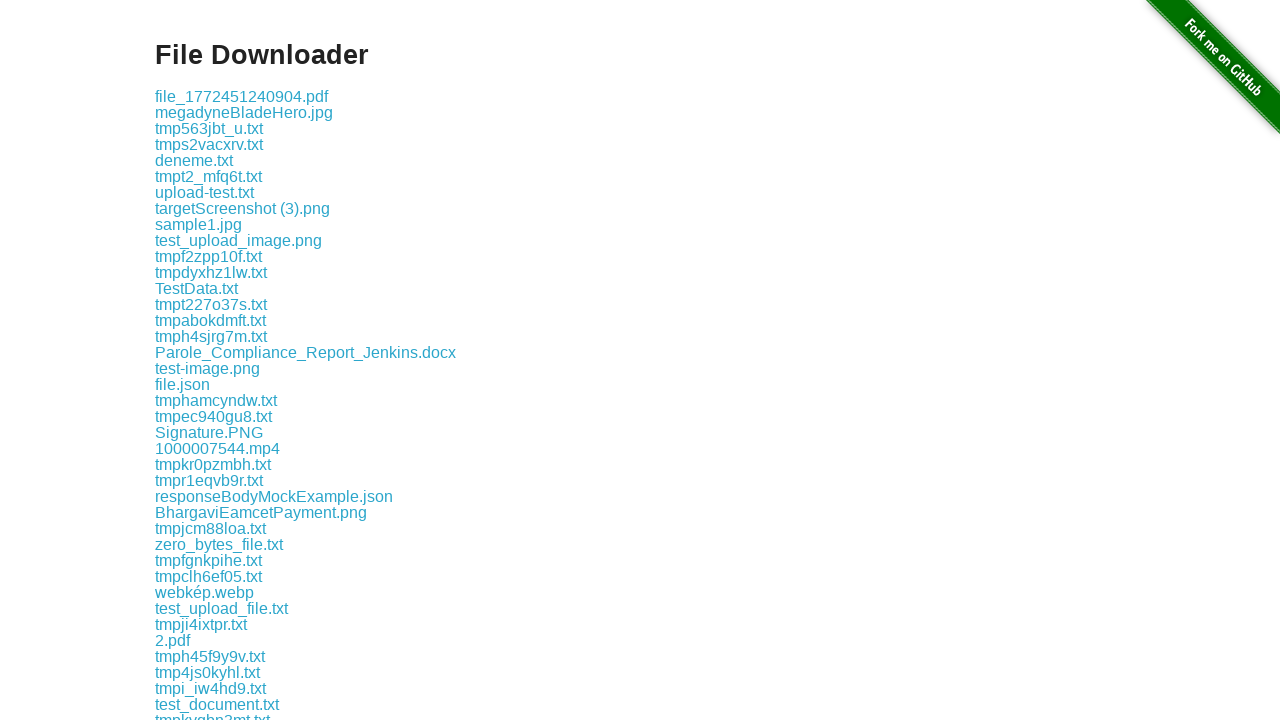

Clicked the first download link on the page at (242, 96) on .example a >> nth=0
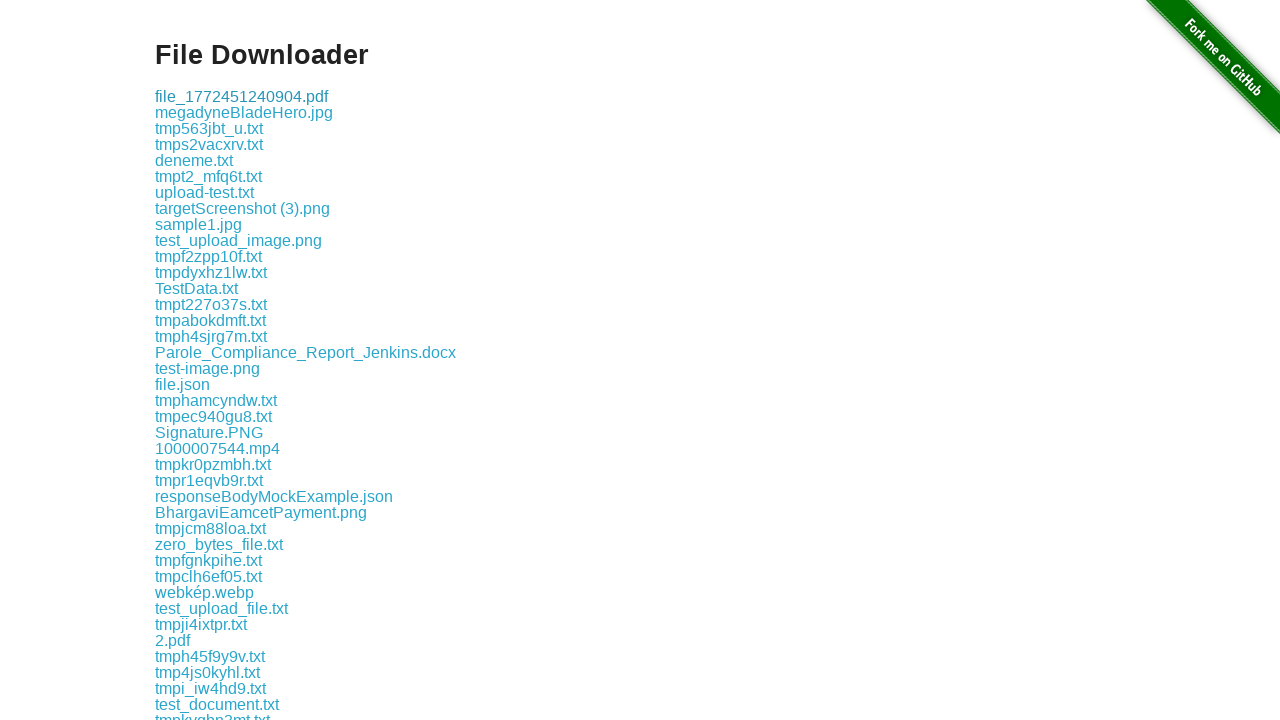

Waited 2 seconds for download to complete
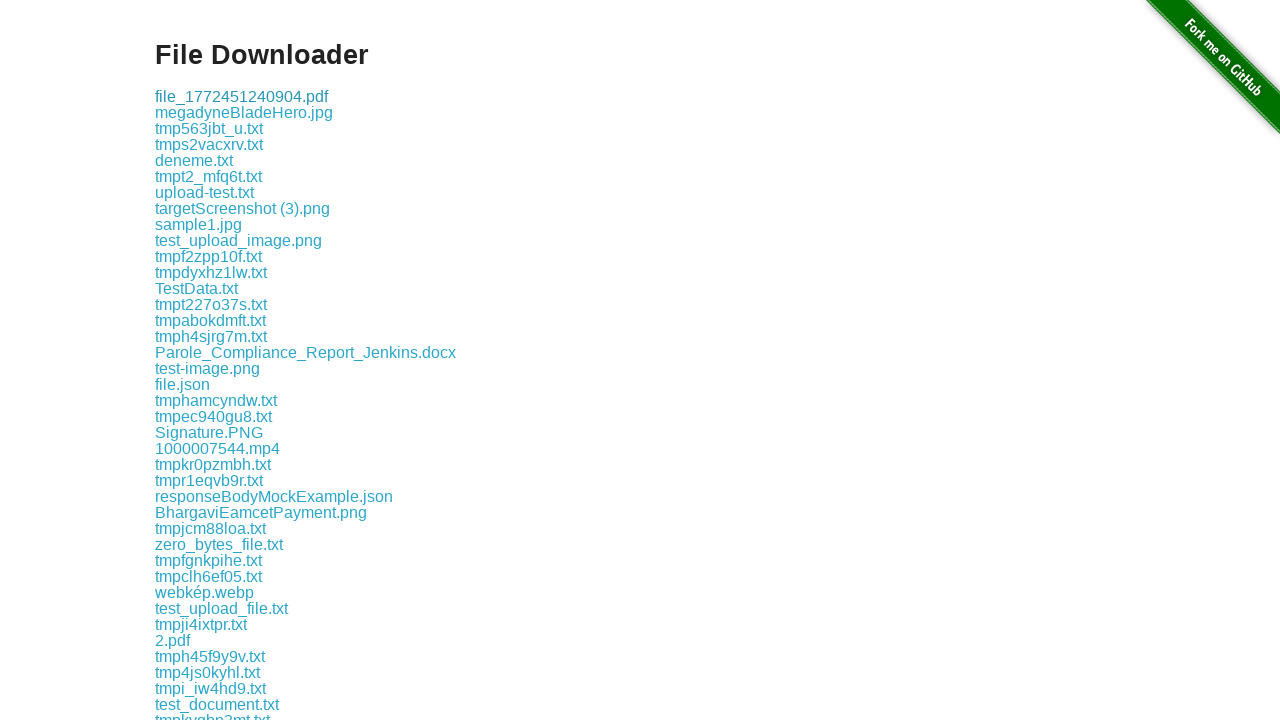

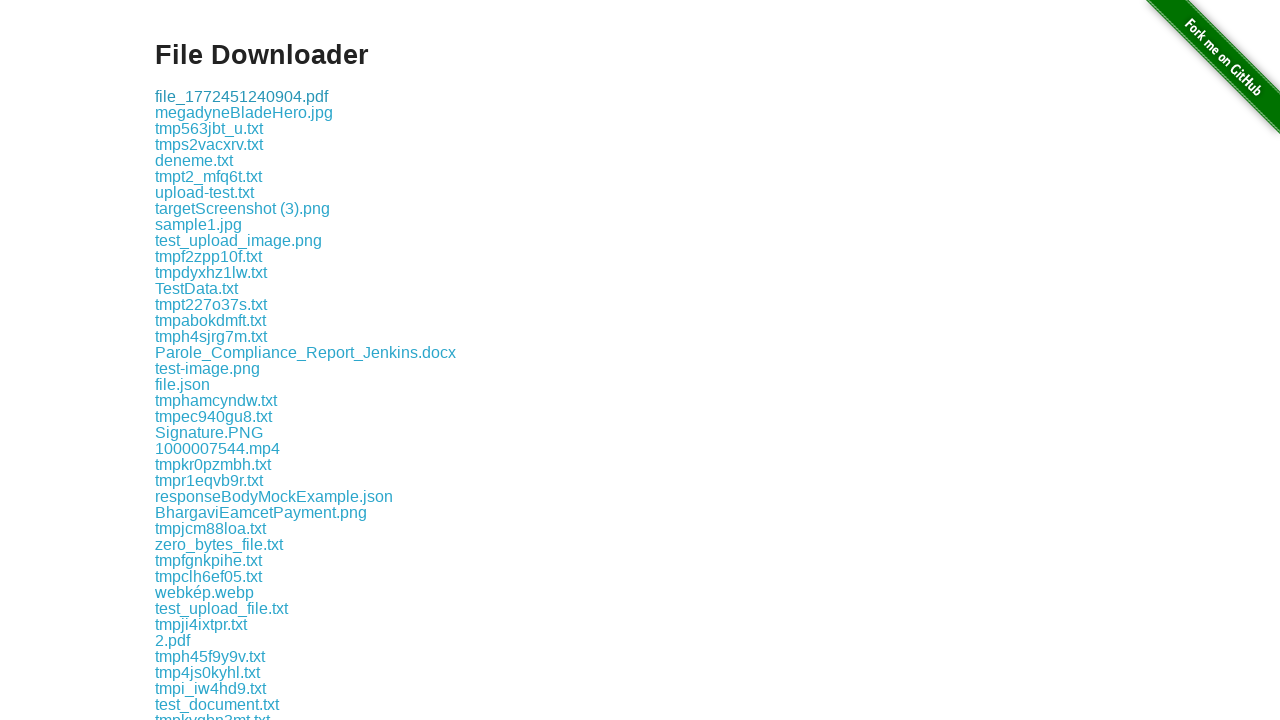